Tests horizontal slider functionality by clicking on the slider and using arrow keys to move it left and right, verifying the value changes

Starting URL: https://the-internet.herokuapp.com/horizontal_slider

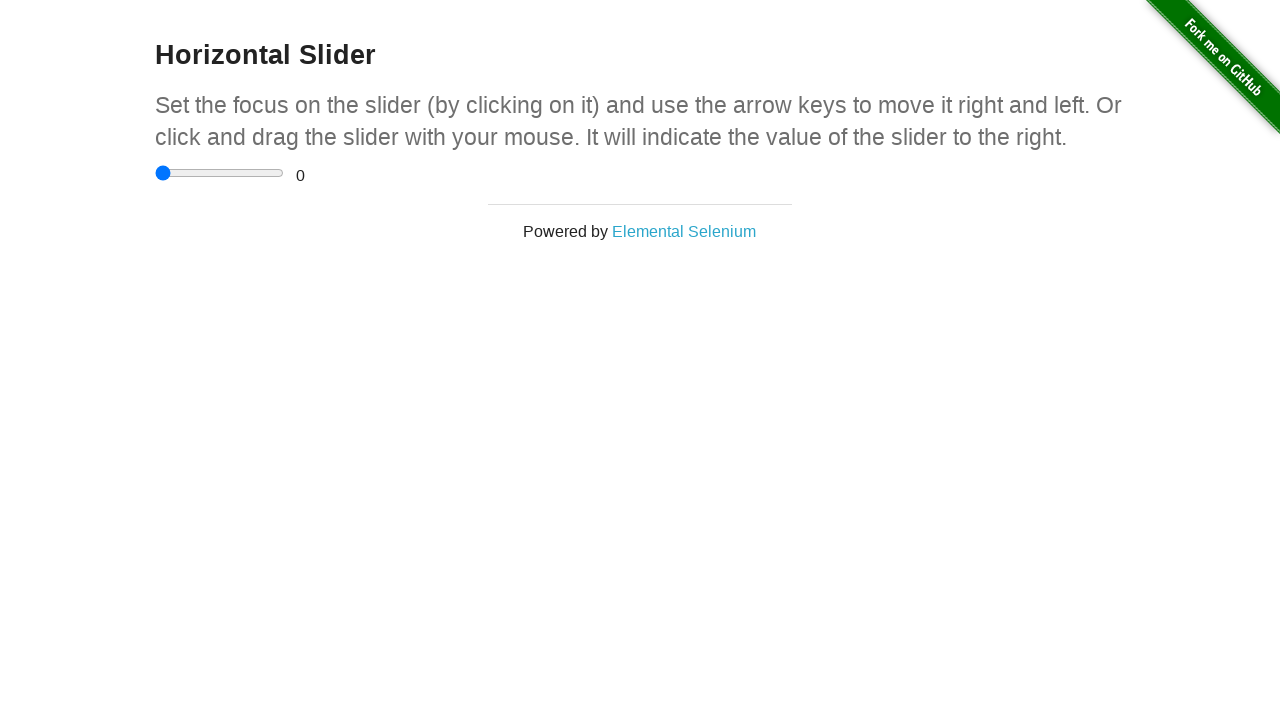

Clicked on the horizontal slider to focus it at (220, 173) on input[type='range']
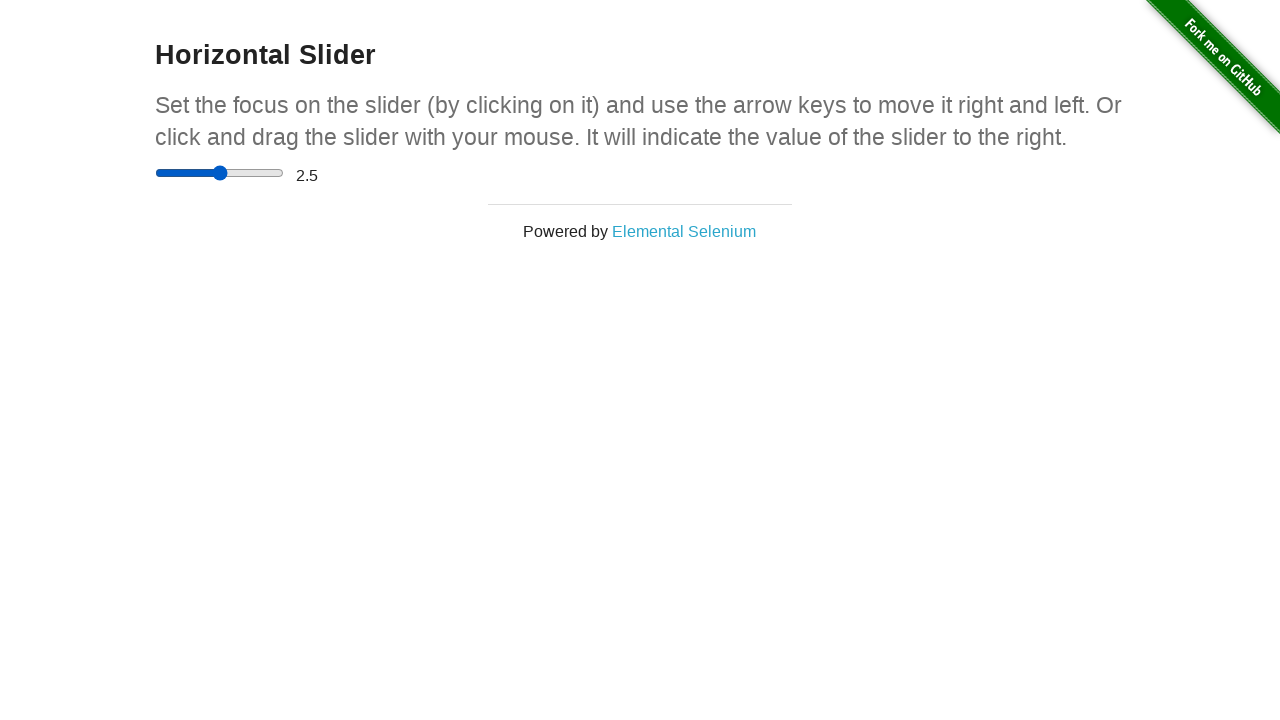

Pressed ArrowRight key to move slider right (iteration 1/5)
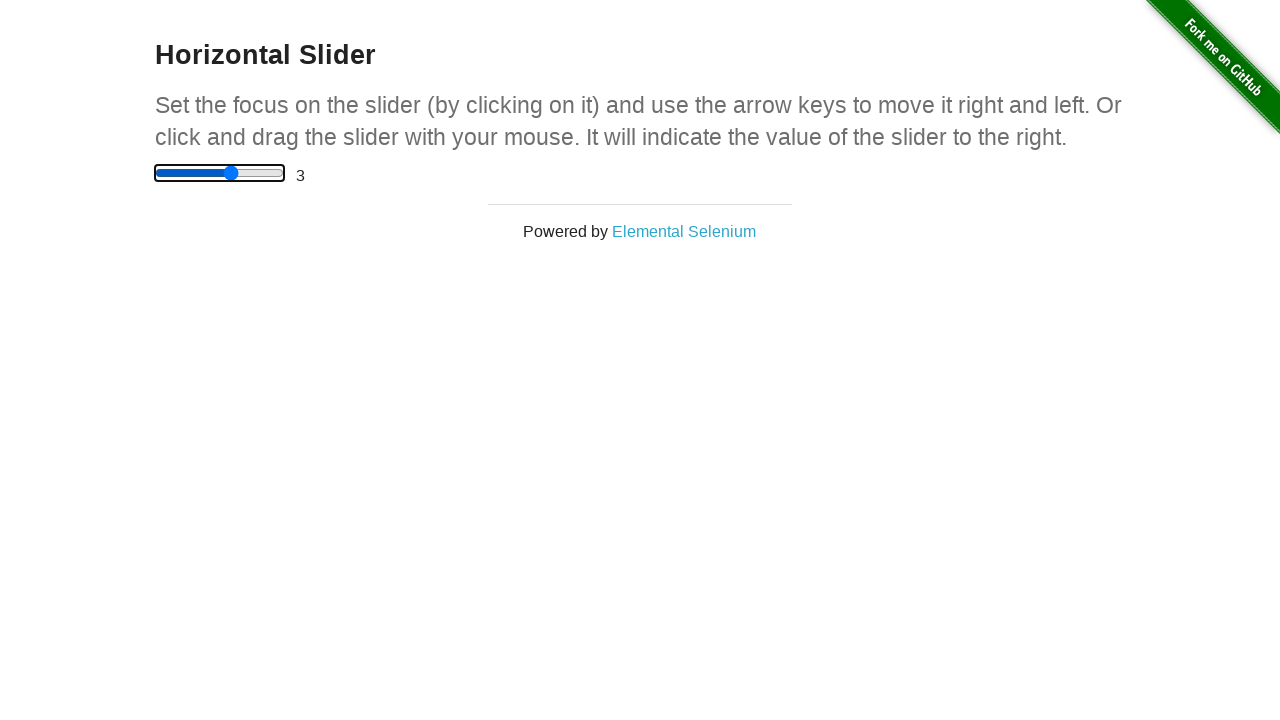

Pressed ArrowRight key to move slider right (iteration 2/5)
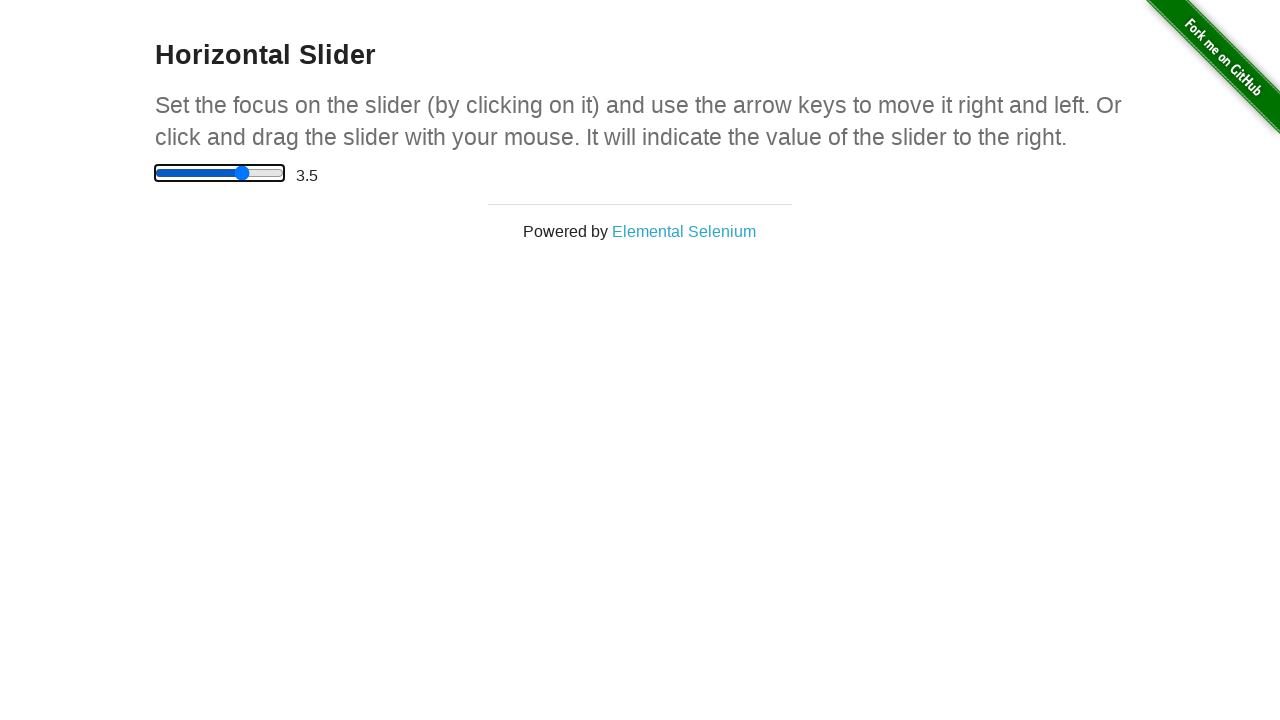

Pressed ArrowRight key to move slider right (iteration 3/5)
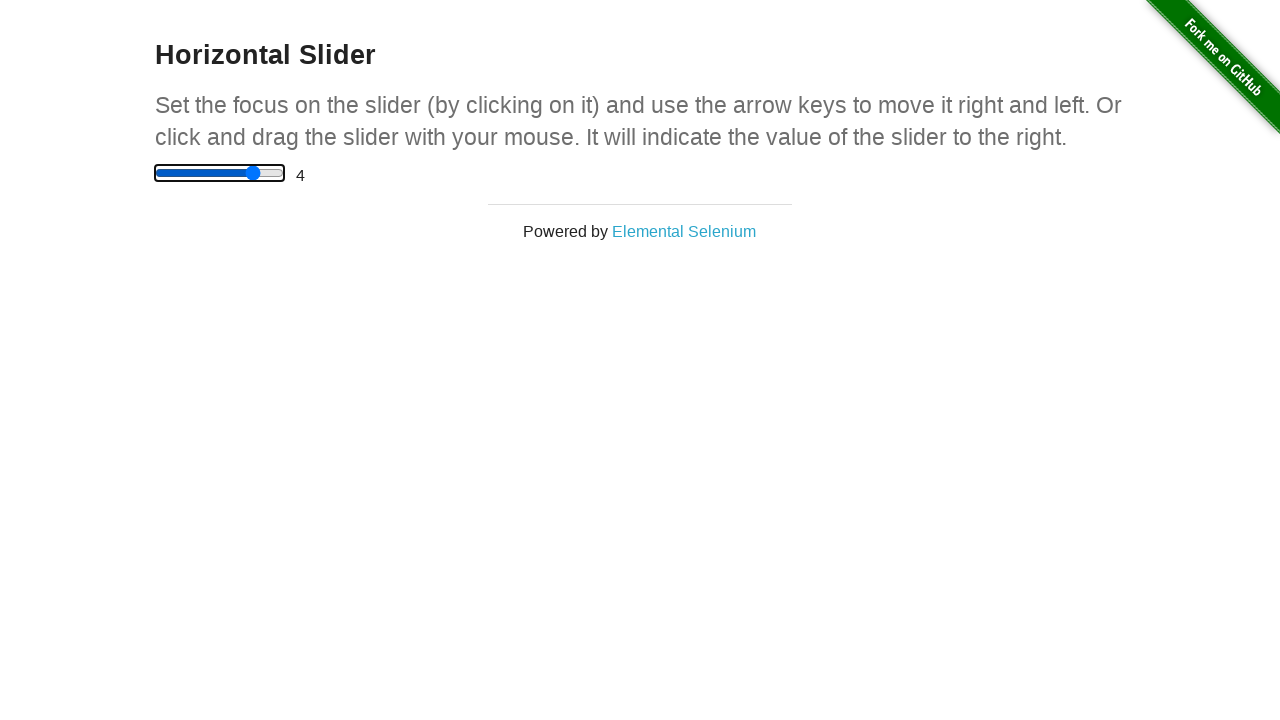

Pressed ArrowRight key to move slider right (iteration 4/5)
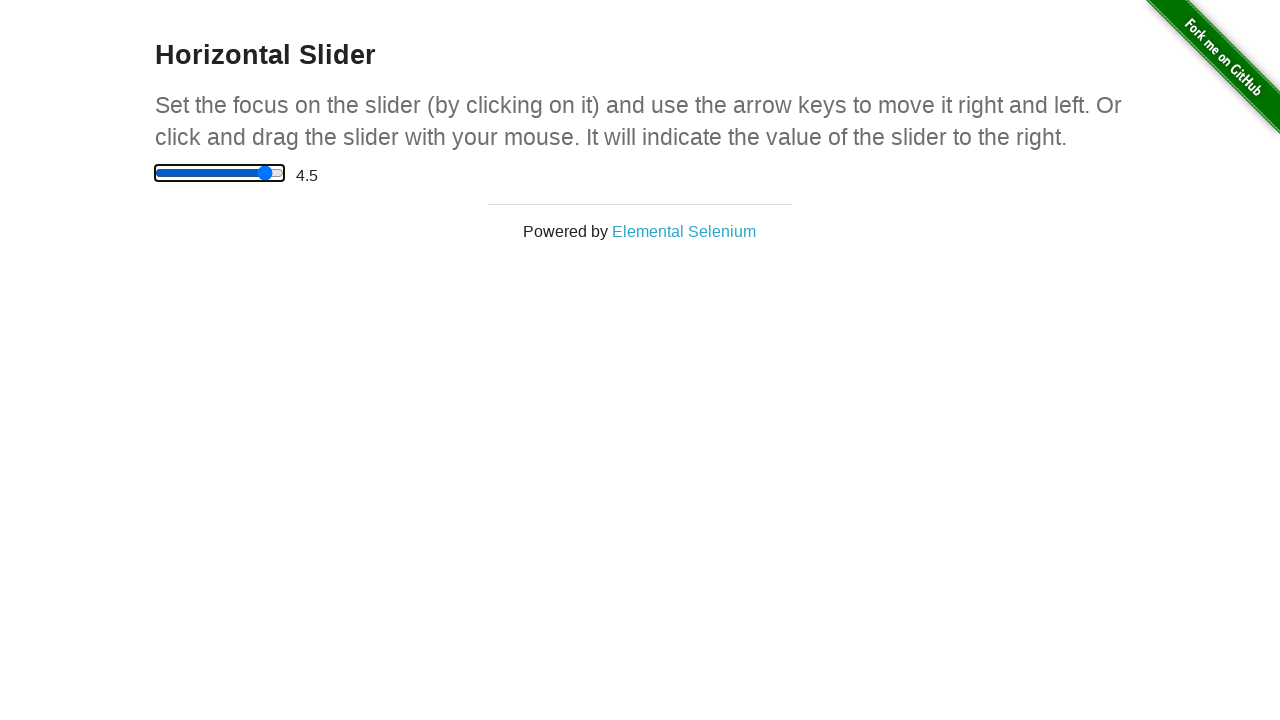

Pressed ArrowRight key to move slider right (iteration 5/5)
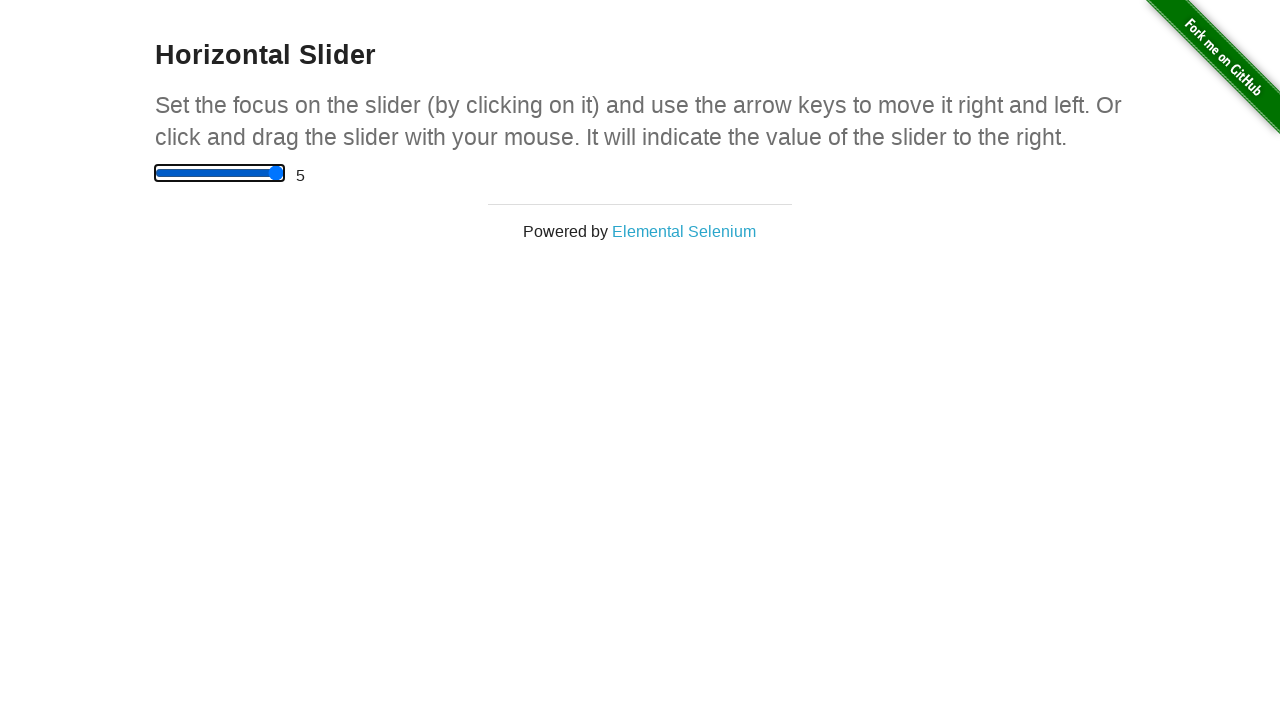

Waited for the slider value display to be visible
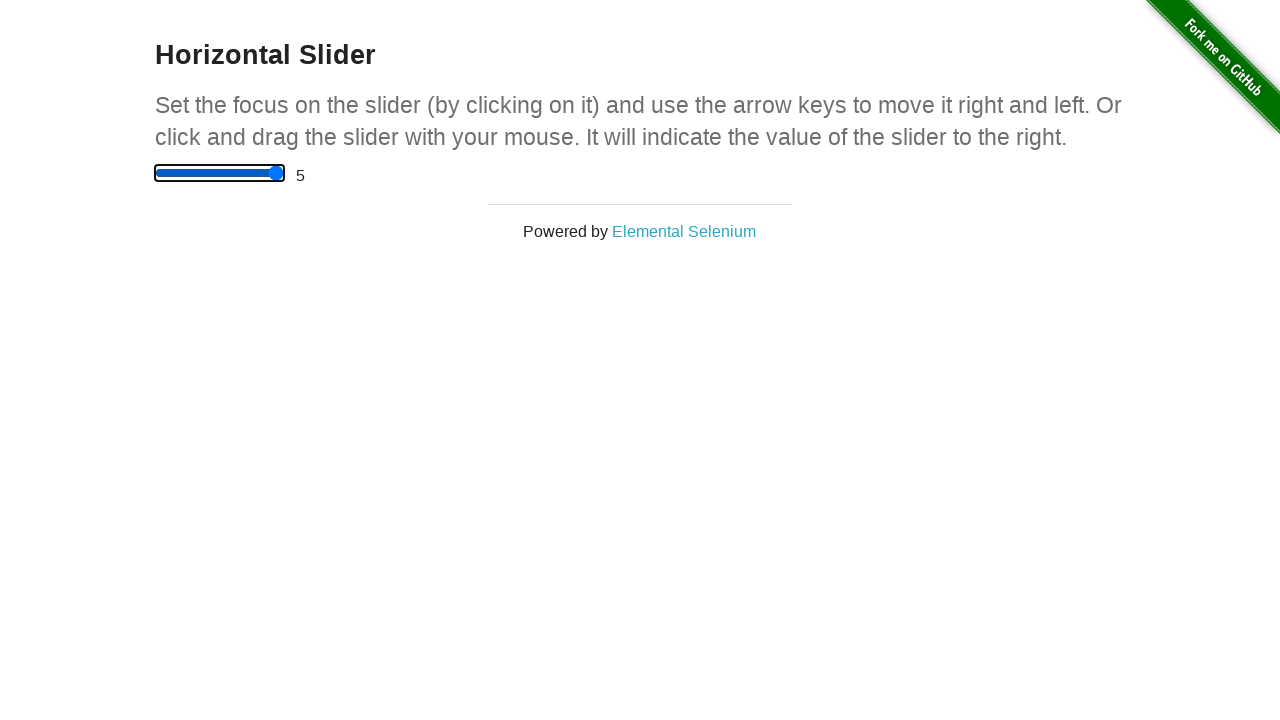

Pressed ArrowLeft key to move slider left (iteration 1/3)
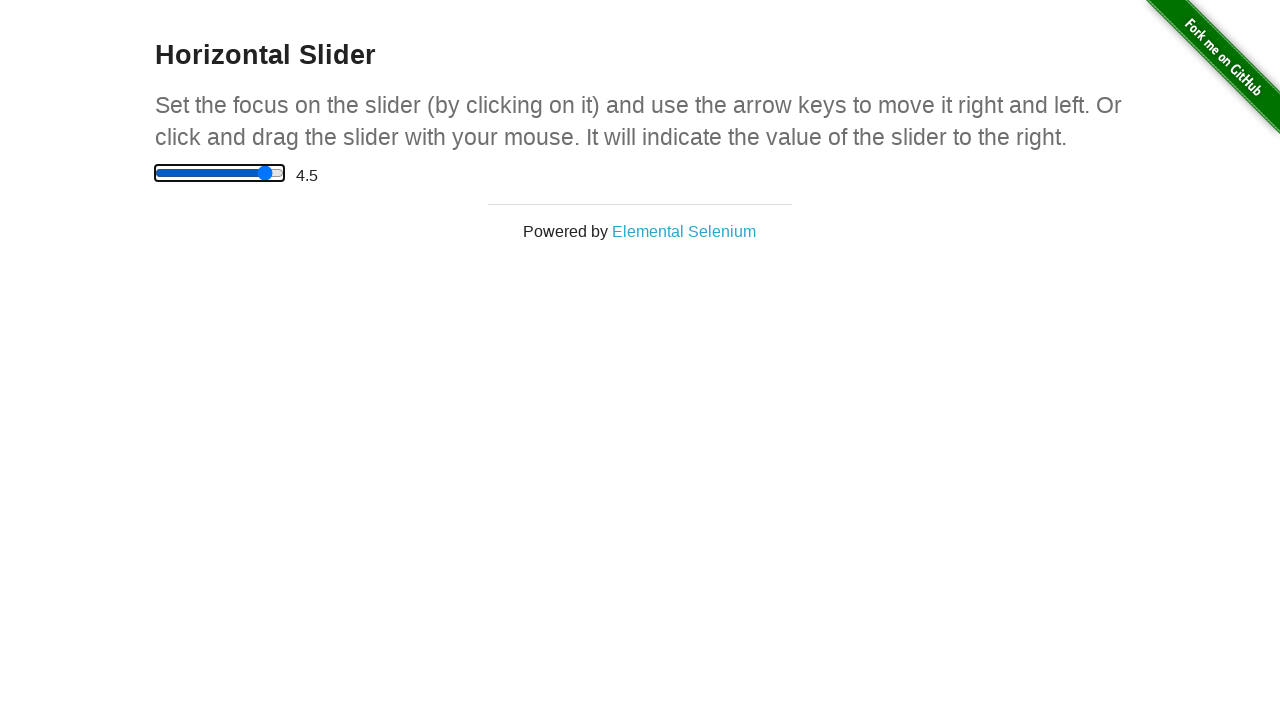

Pressed ArrowLeft key to move slider left (iteration 2/3)
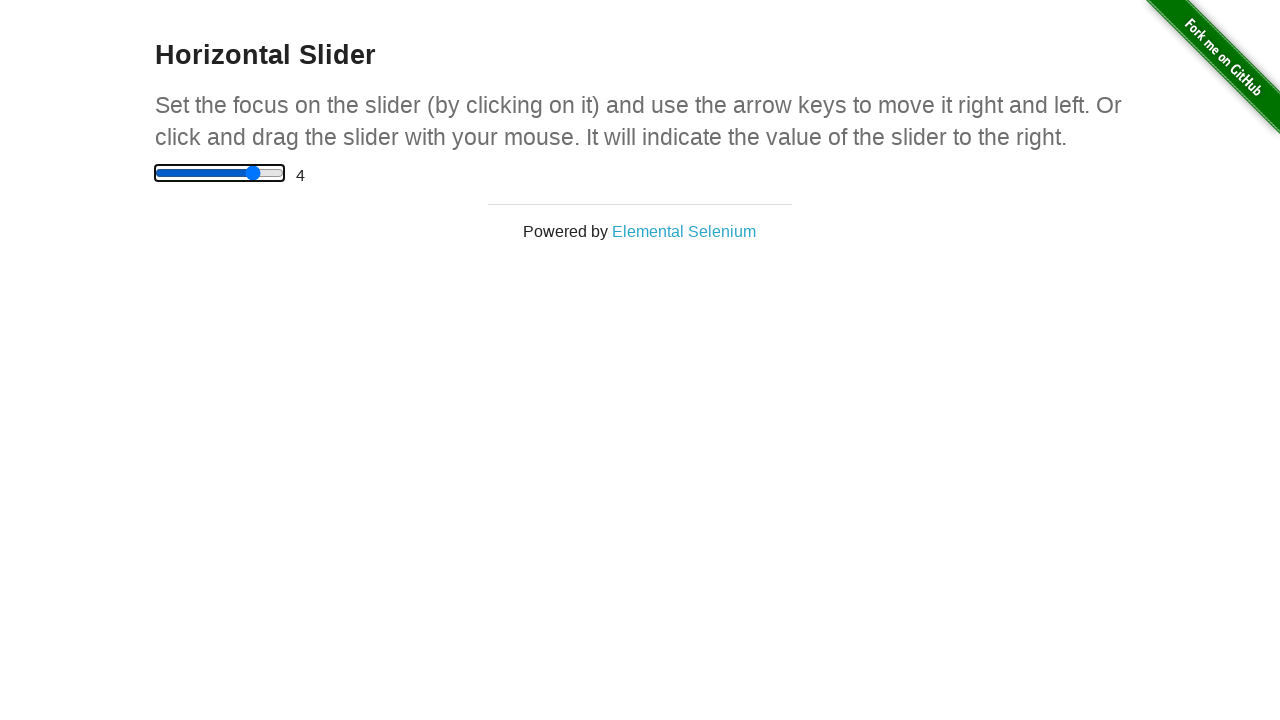

Pressed ArrowLeft key to move slider left (iteration 3/3)
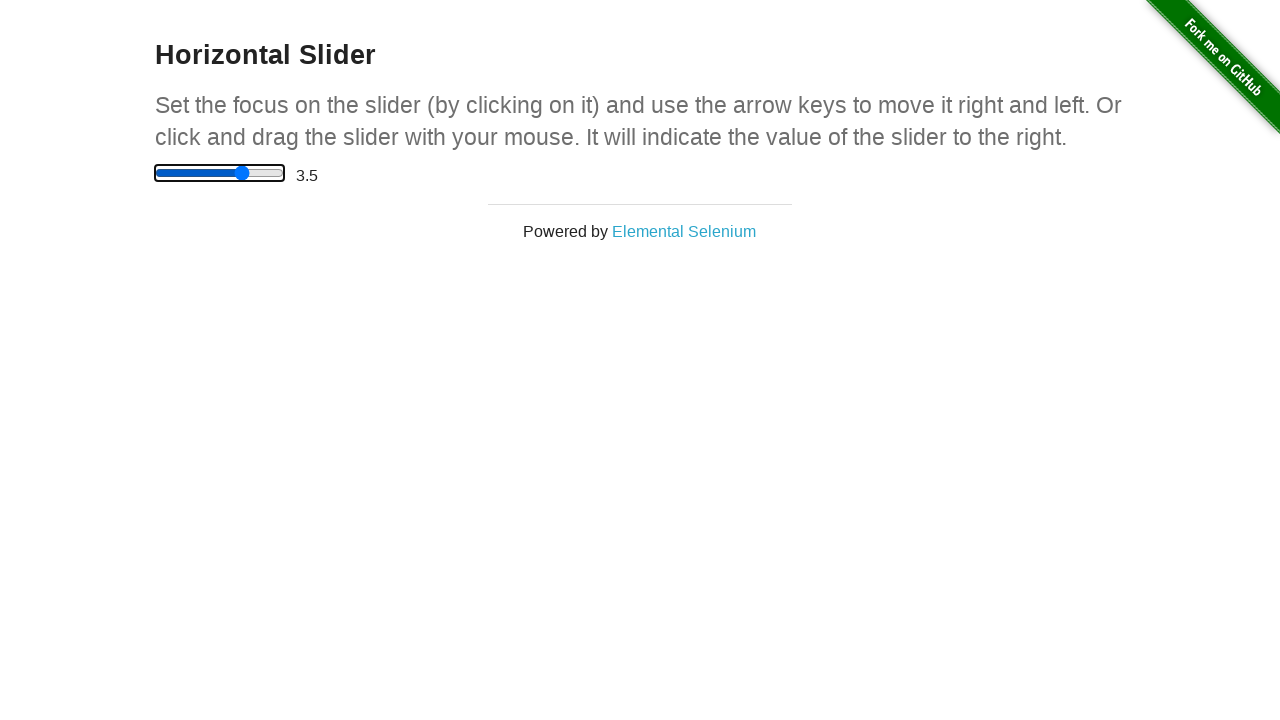

Located the slider element for drag operation
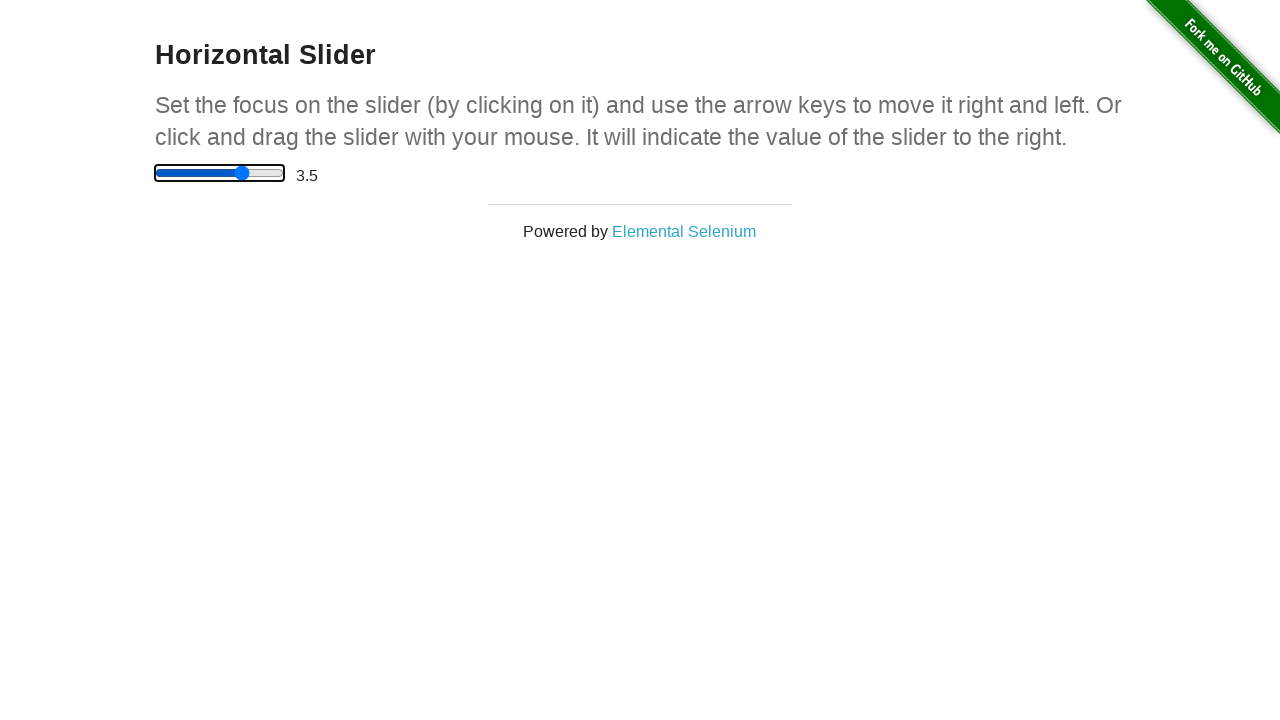

Dragged the slider to the right by 100 pixels at (255, 165)
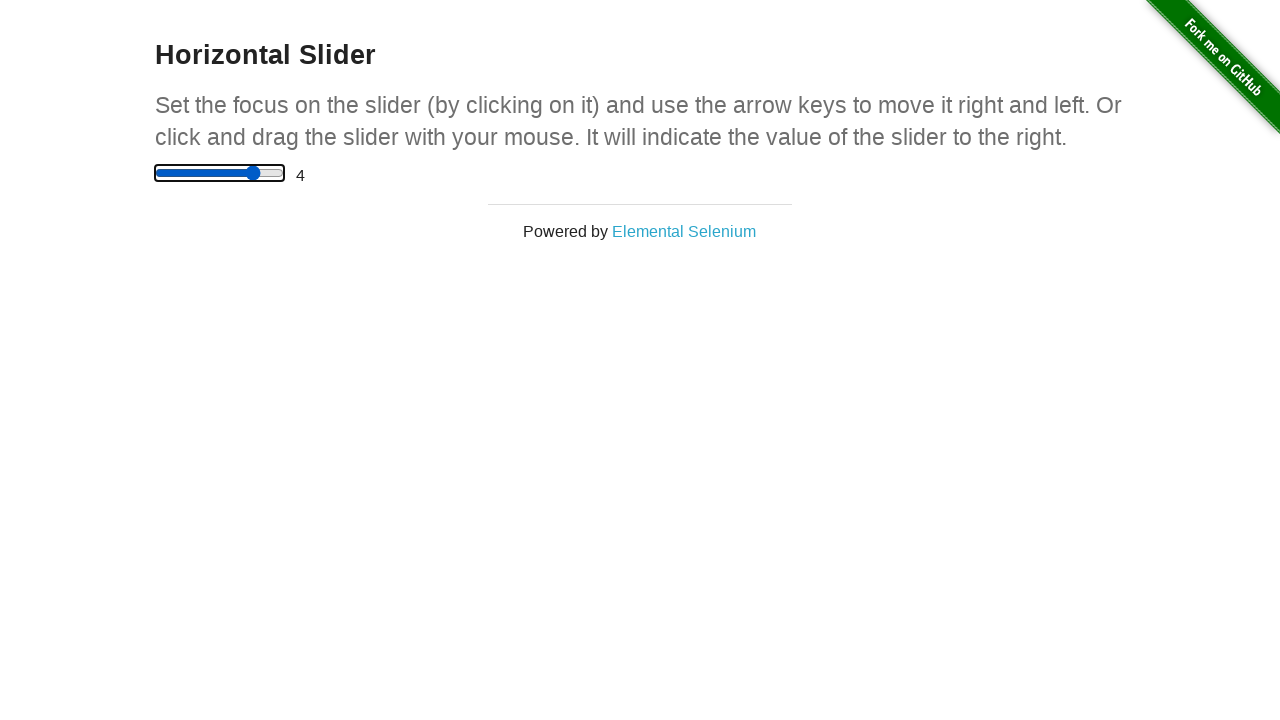

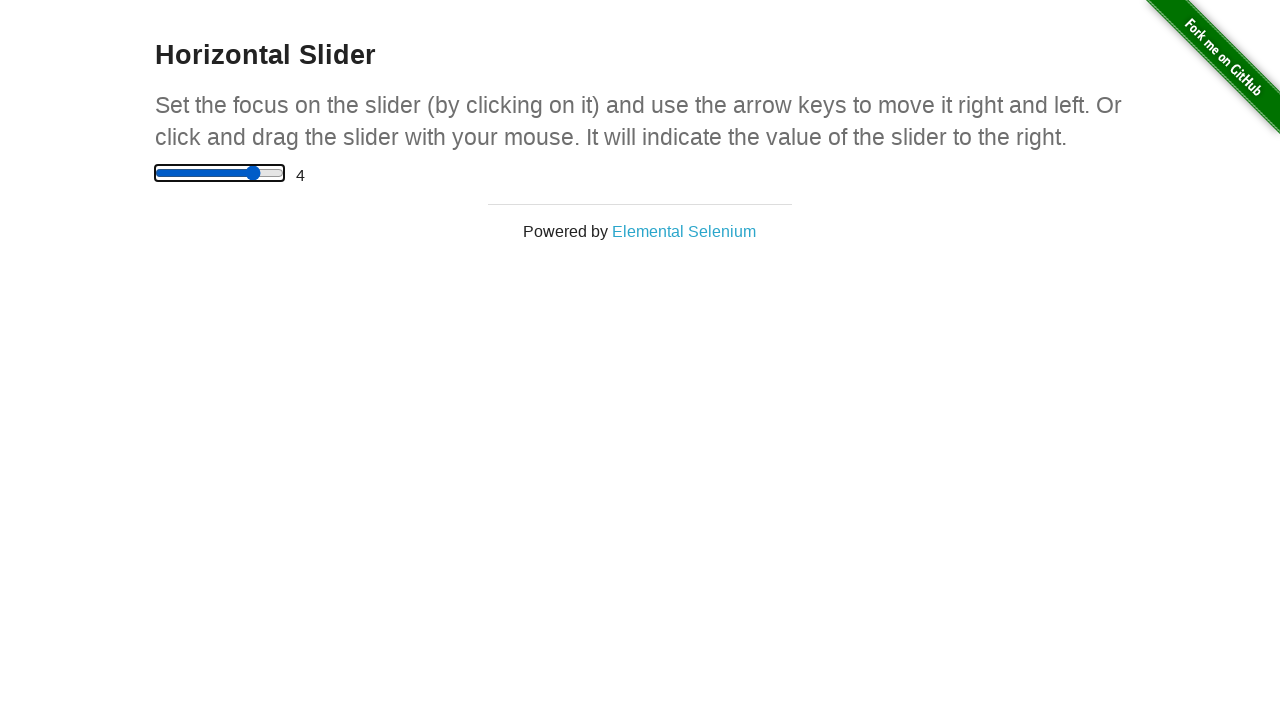